Navigates to GeeksforGeeks homepage and locates the Courses link element to verify it exists

Starting URL: https://www.geeksforgeeks.org/

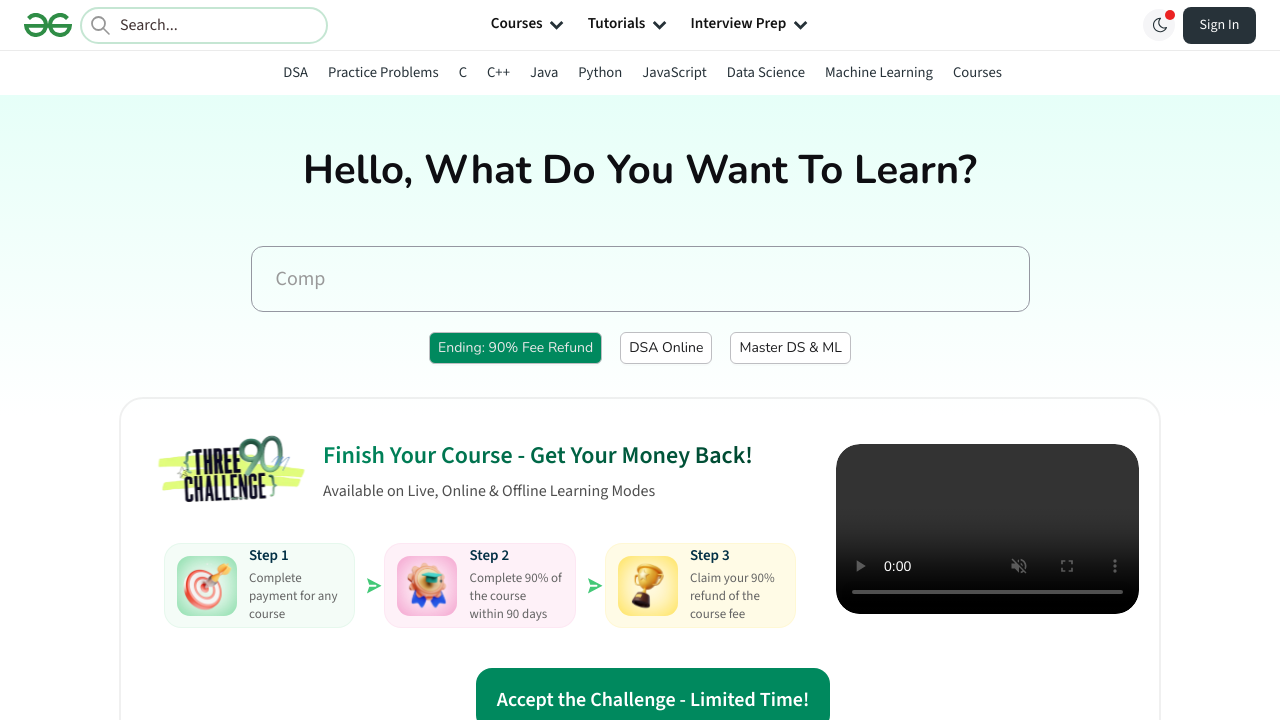

Located Courses link element by role
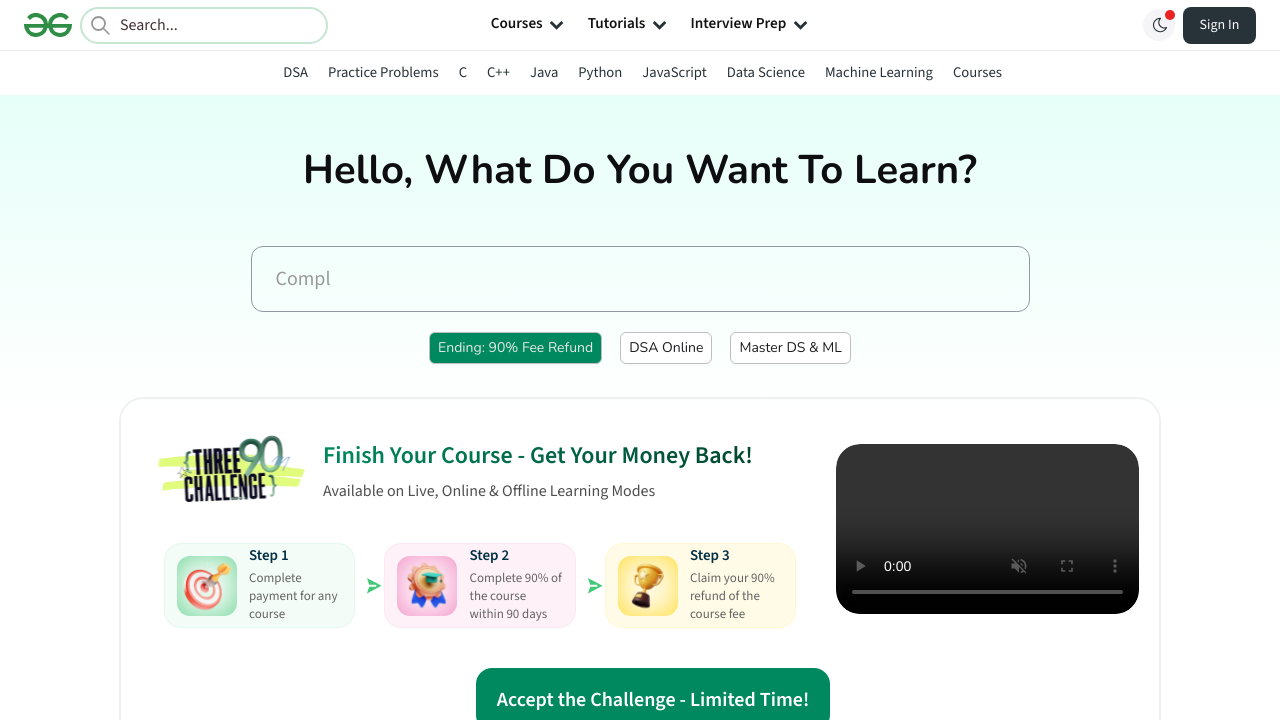

Courses link element is now visible
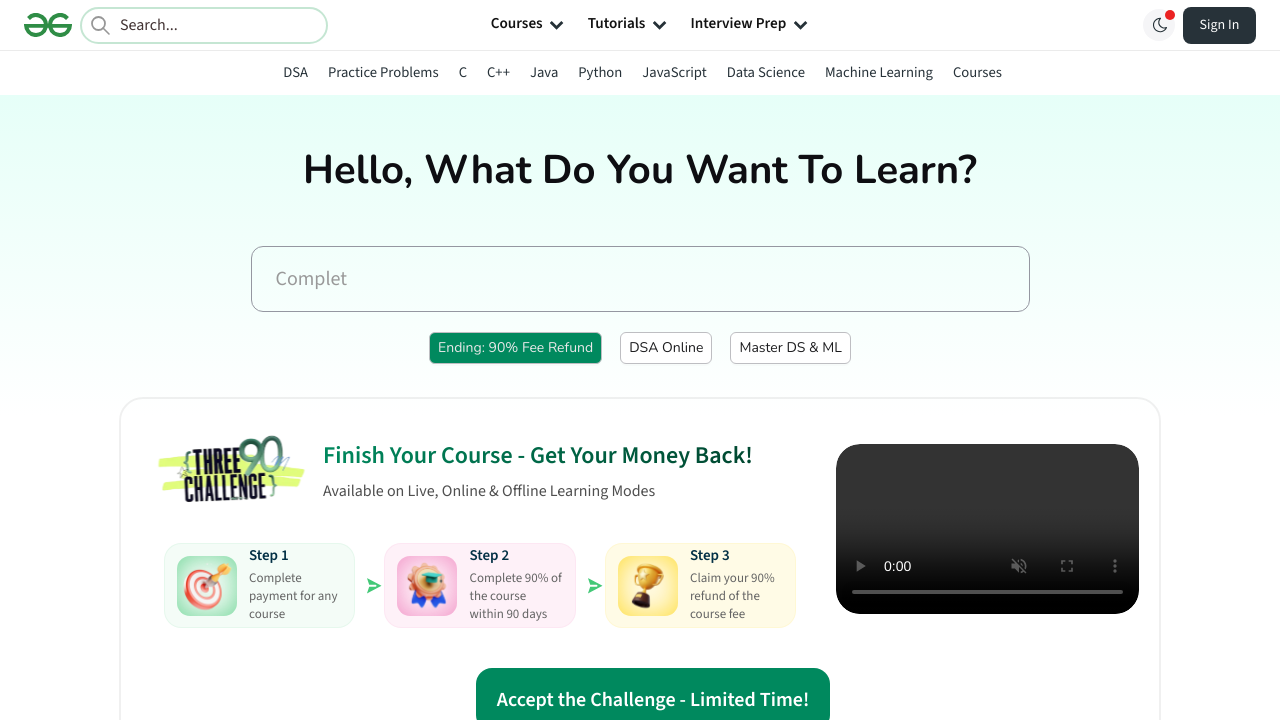

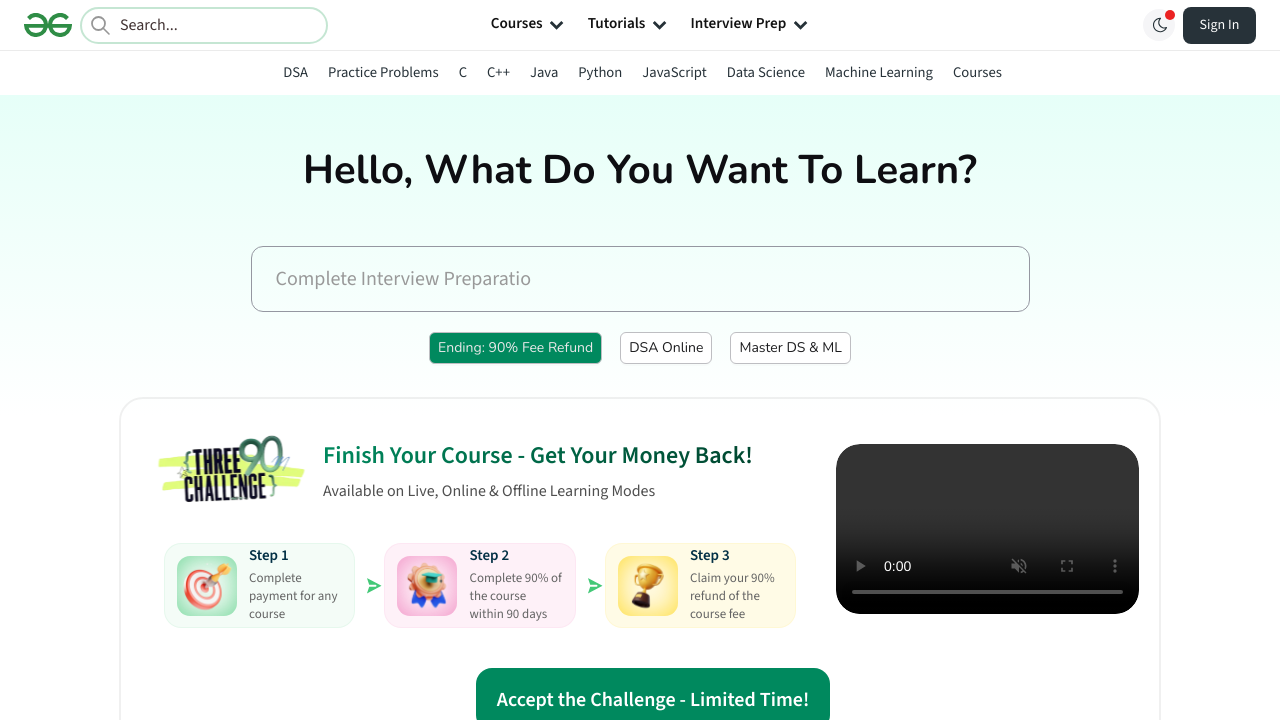